Navigates to EMI calculator page and locates SVG path elements in the chart

Starting URL: https://emicalculator.net/

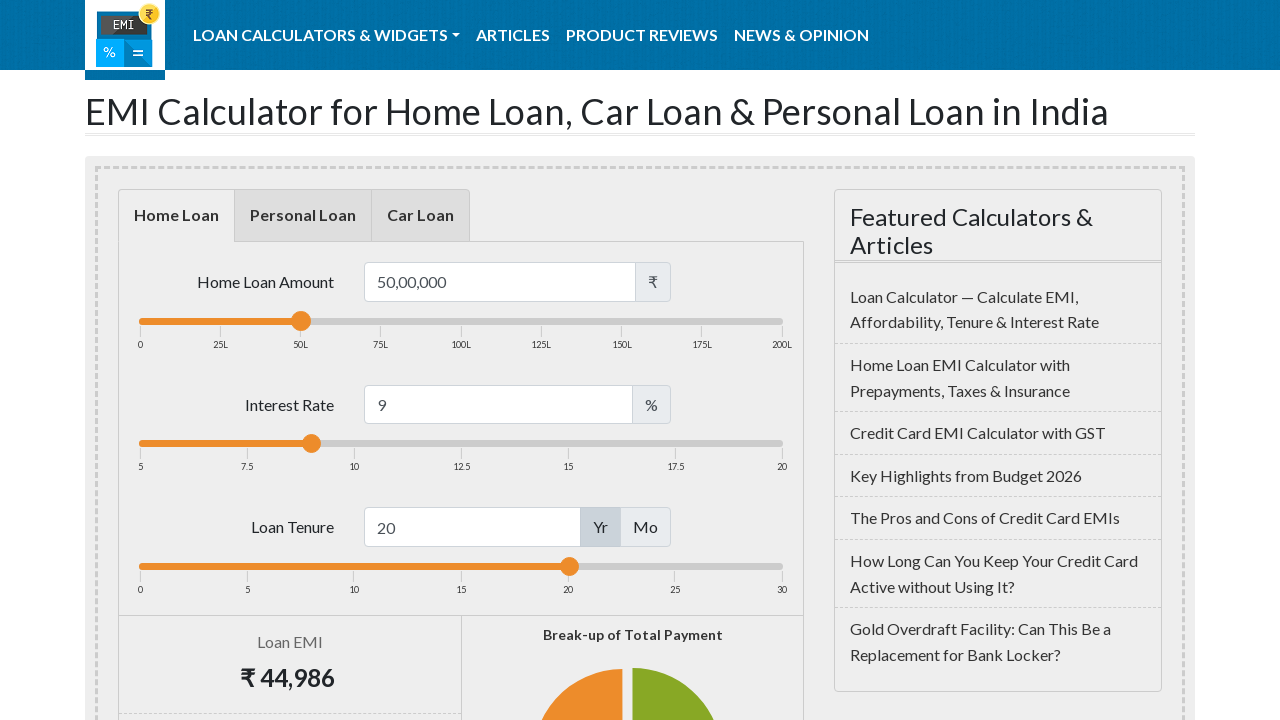

Navigated to EMI calculator website
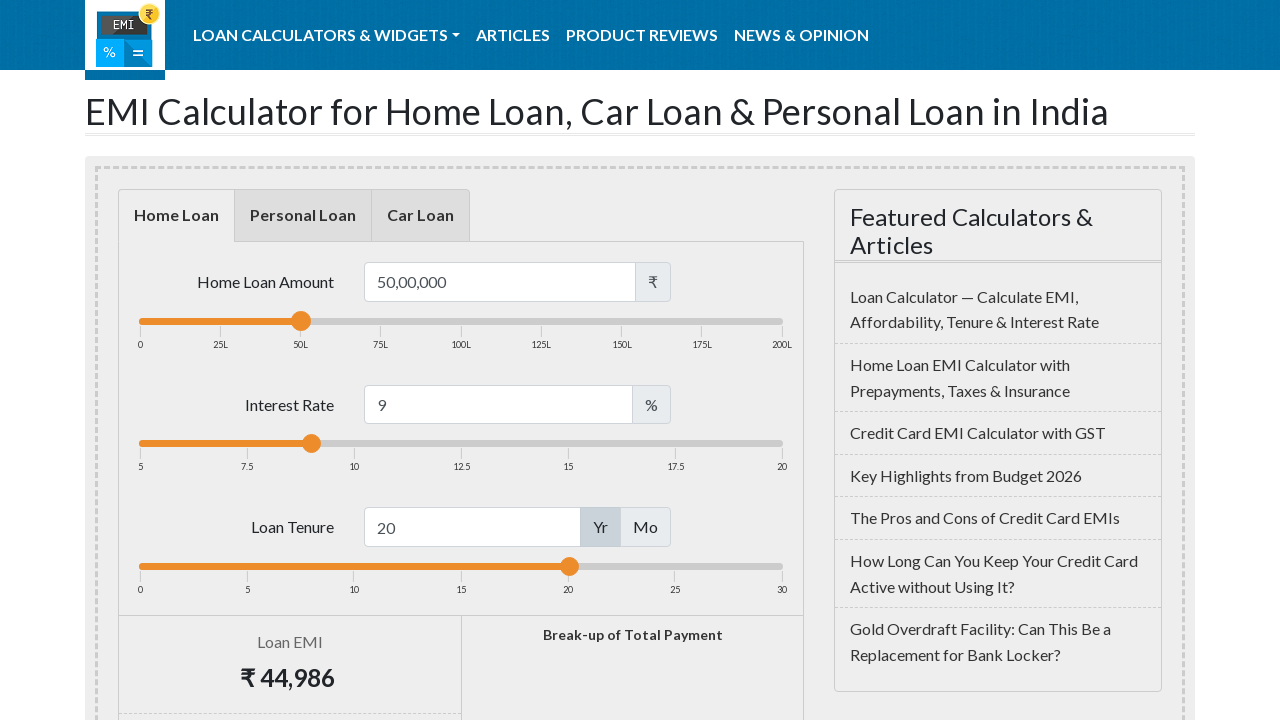

Located SVG path elements in the chart
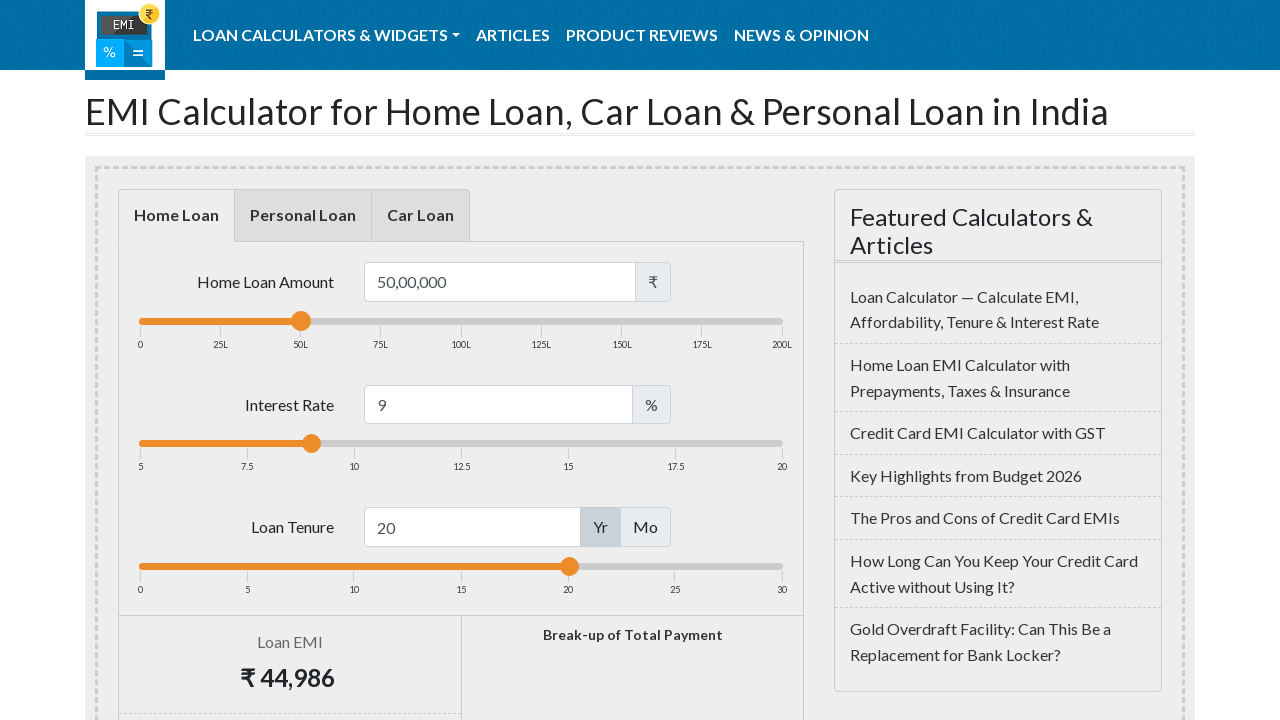

Extracted text content from SVG path element
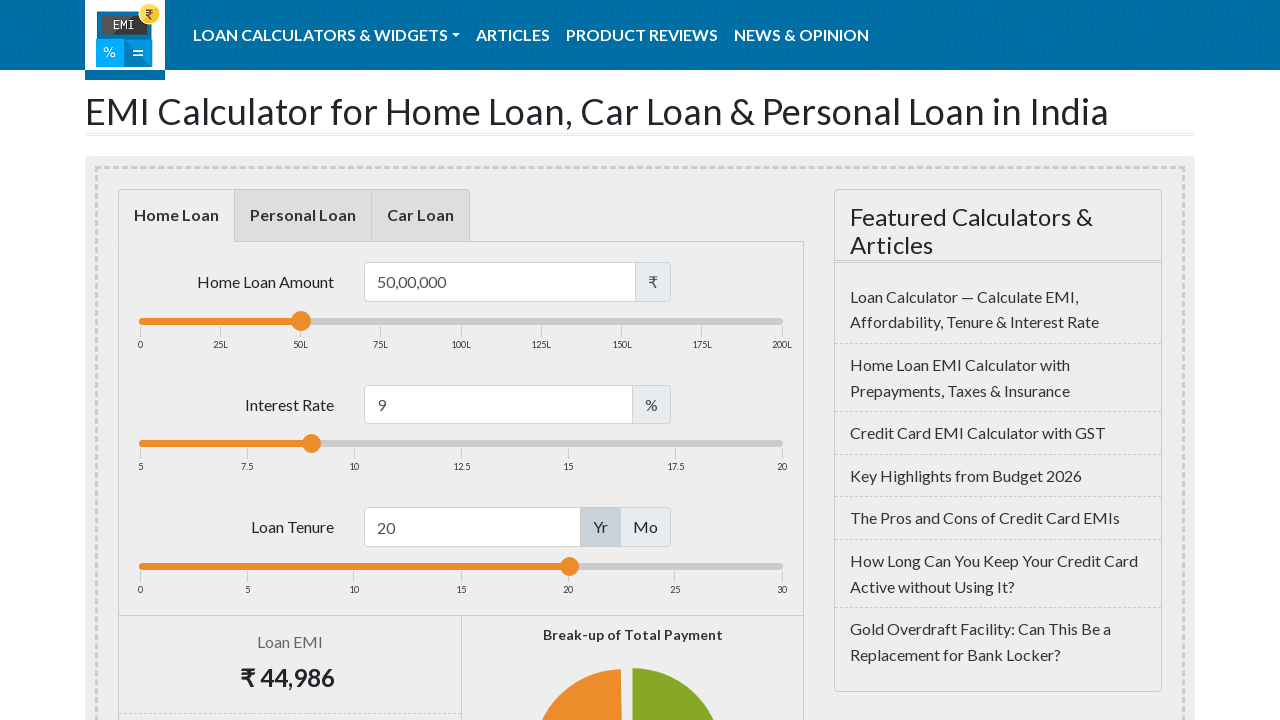

Extracted text content from SVG path element
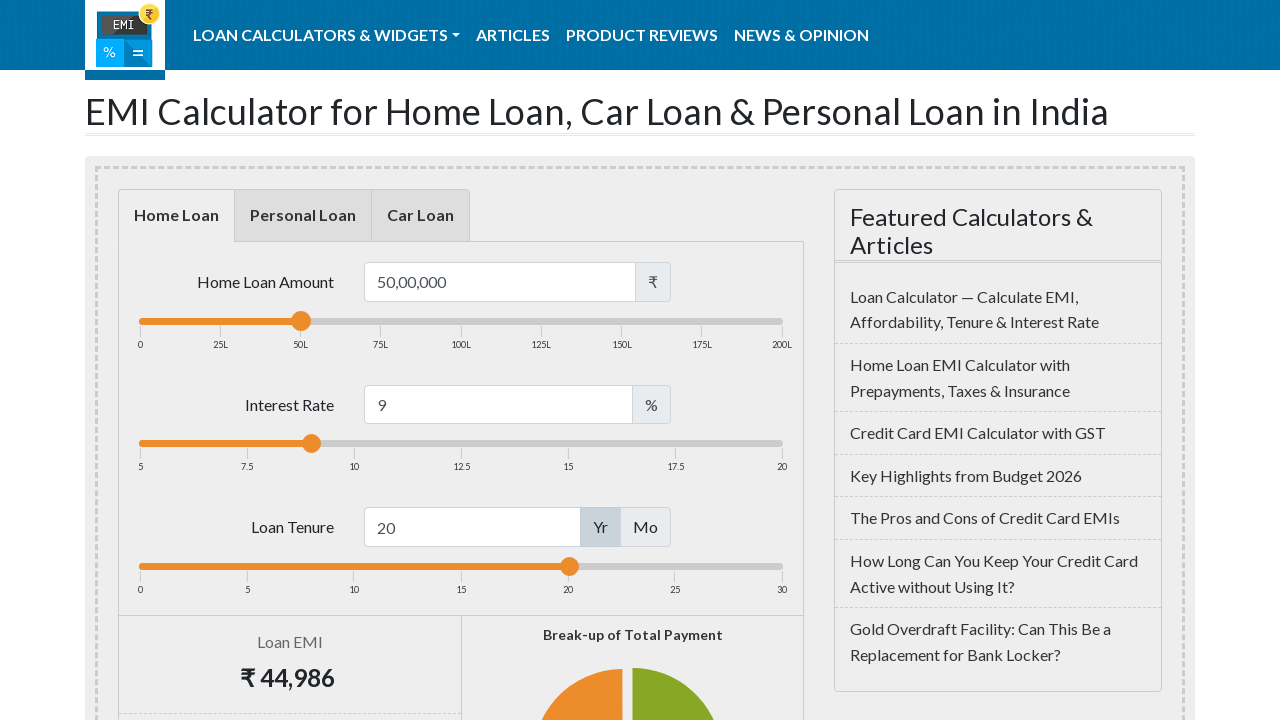

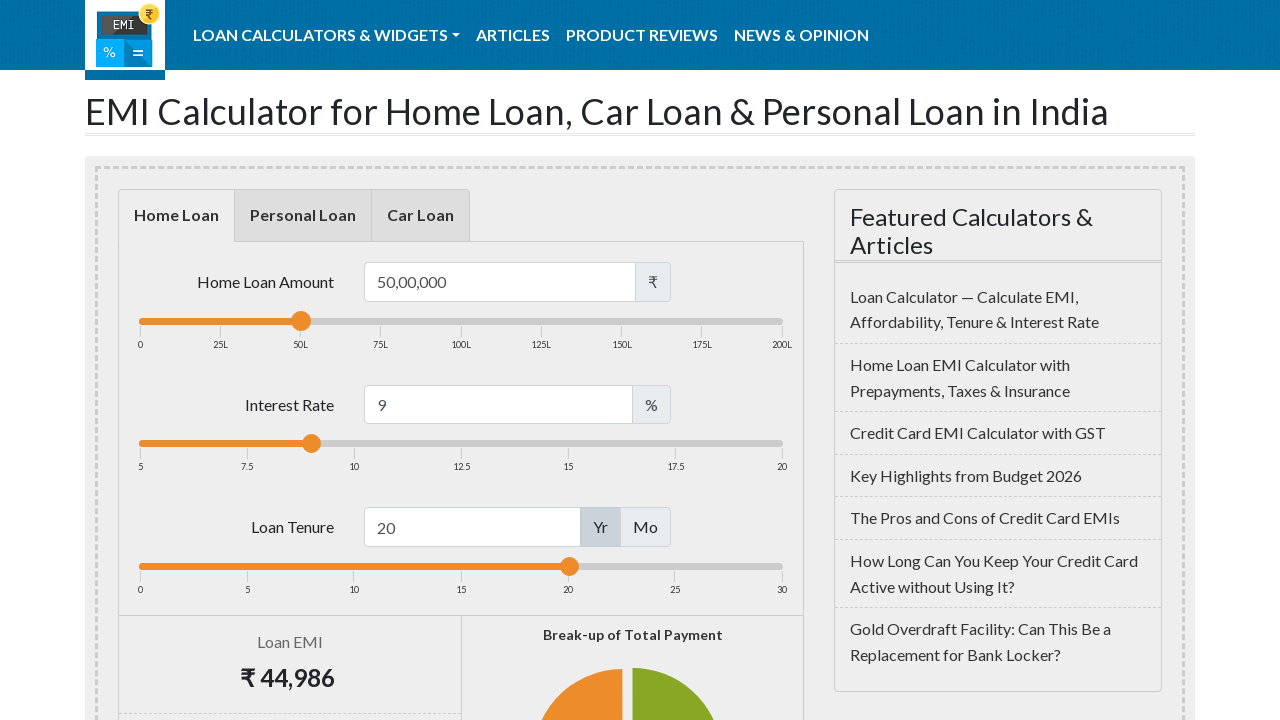